Tests that registration fails when username has trailing spaces.

Starting URL: https://anatoly-karpovich.github.io/demo-login-form/

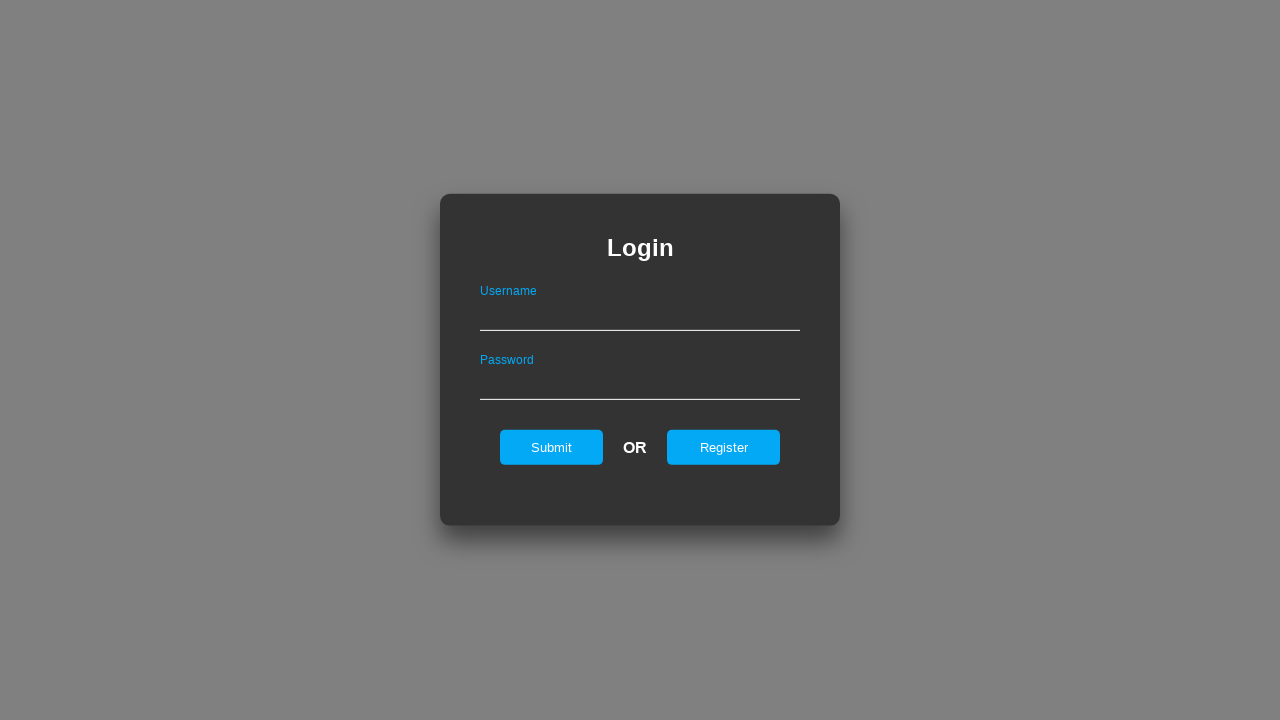

Clicked register link to navigate to registration form at (724, 447) on #registerOnLogin
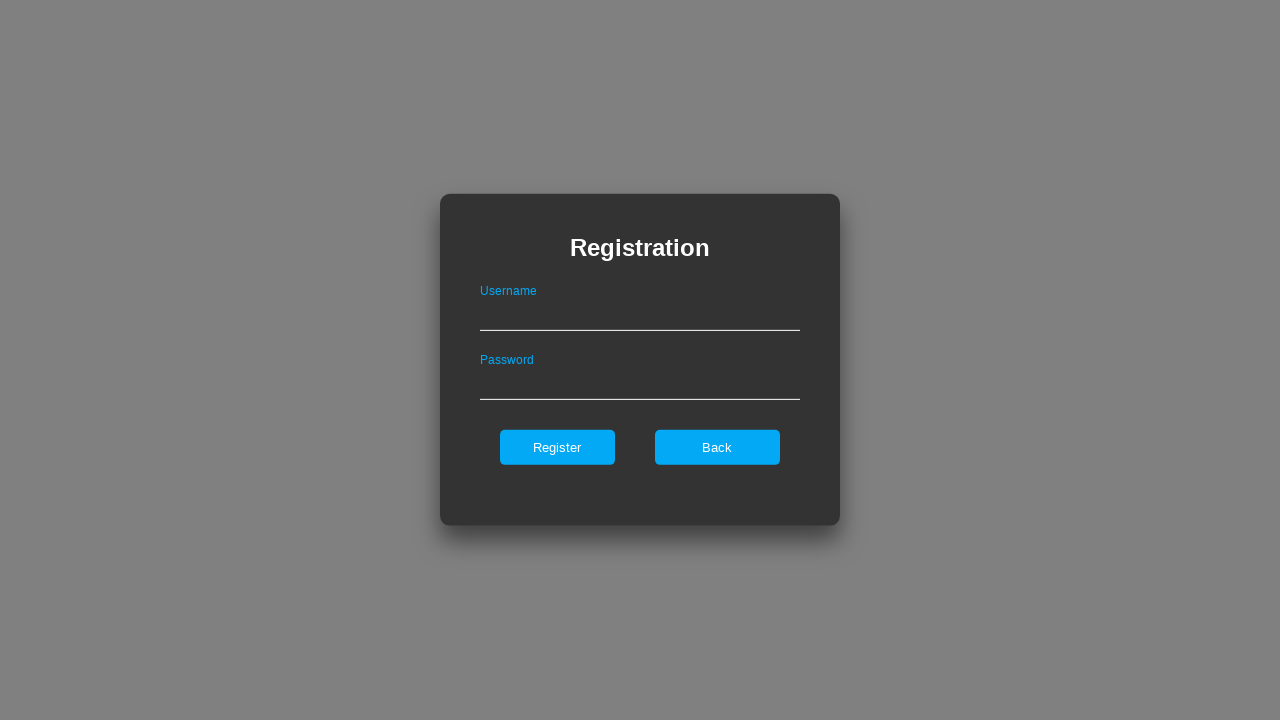

Filled username field with 'test ' (with trailing space) on #userNameOnRegister
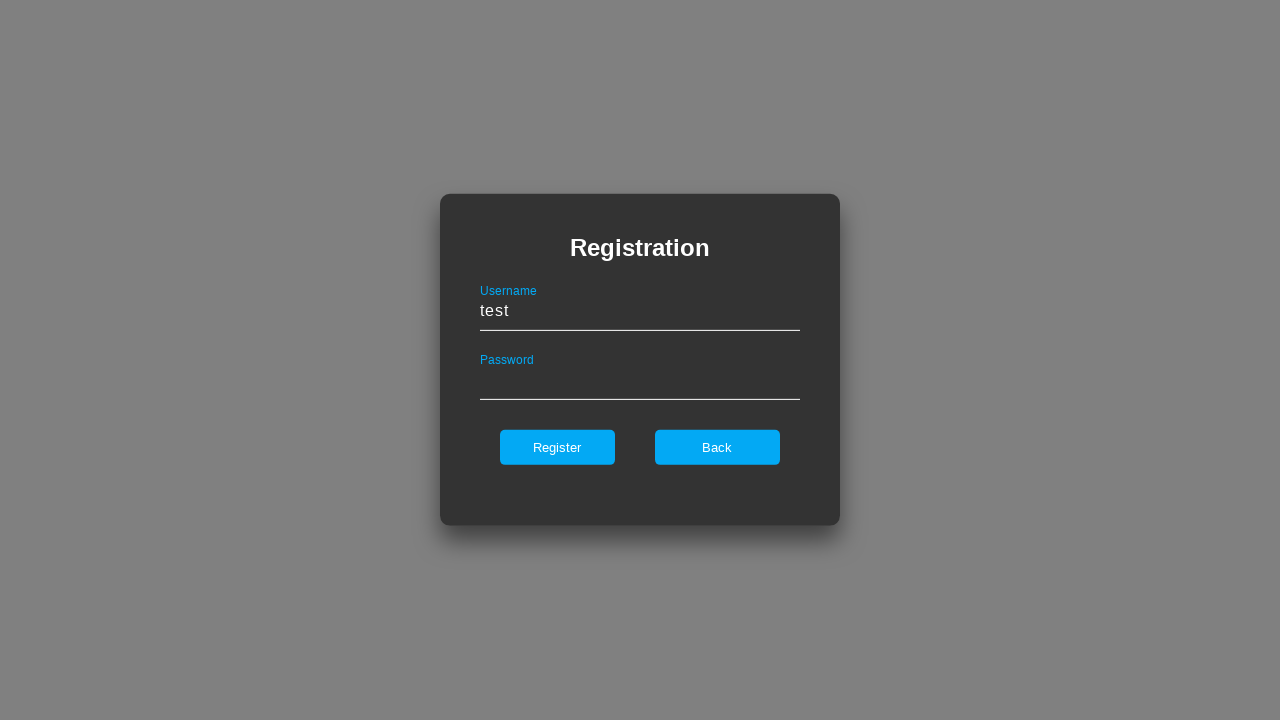

Filled password field with '111111Qq' on #passwordOnRegister
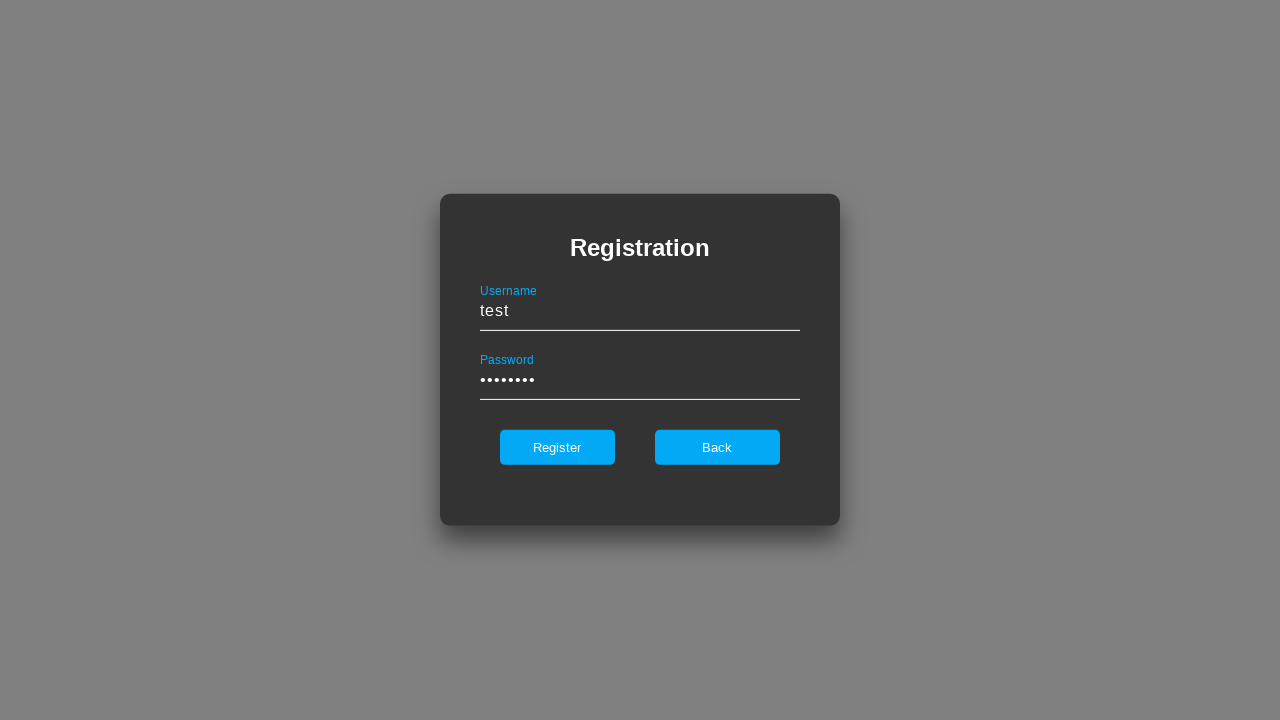

Clicked register button to submit registration form at (557, 447) on #register
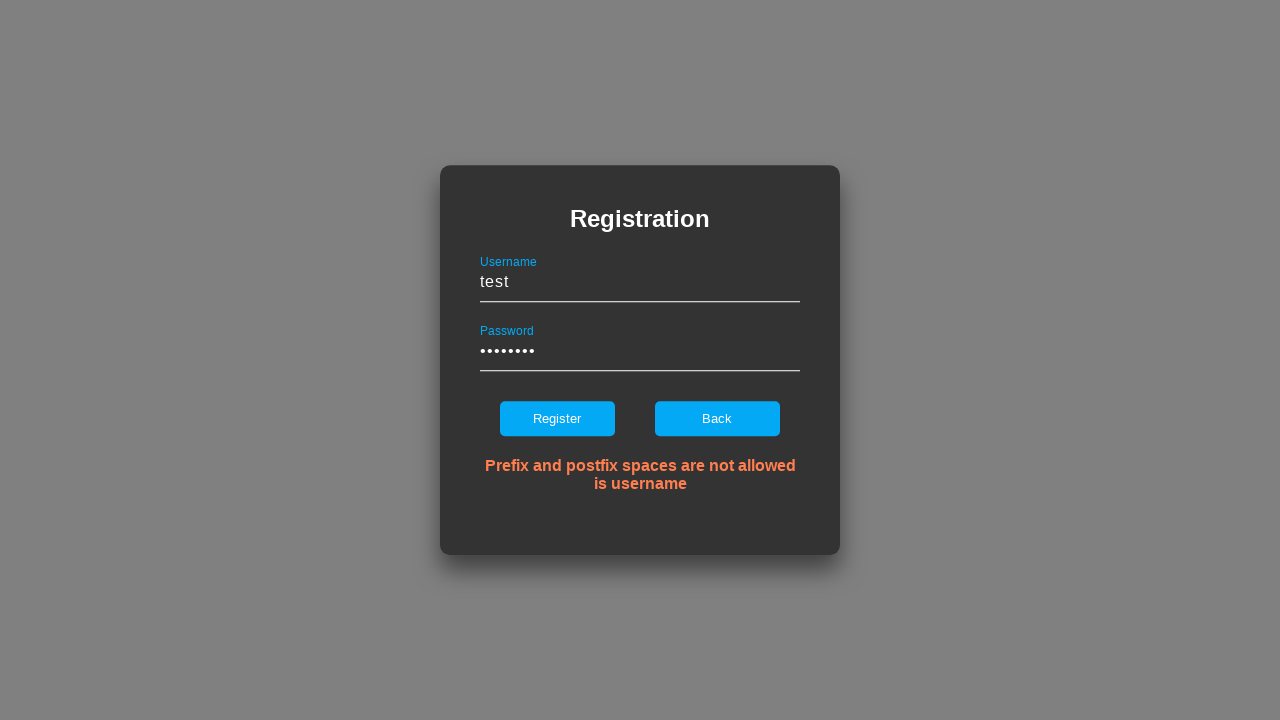

Error notification appeared on registration form
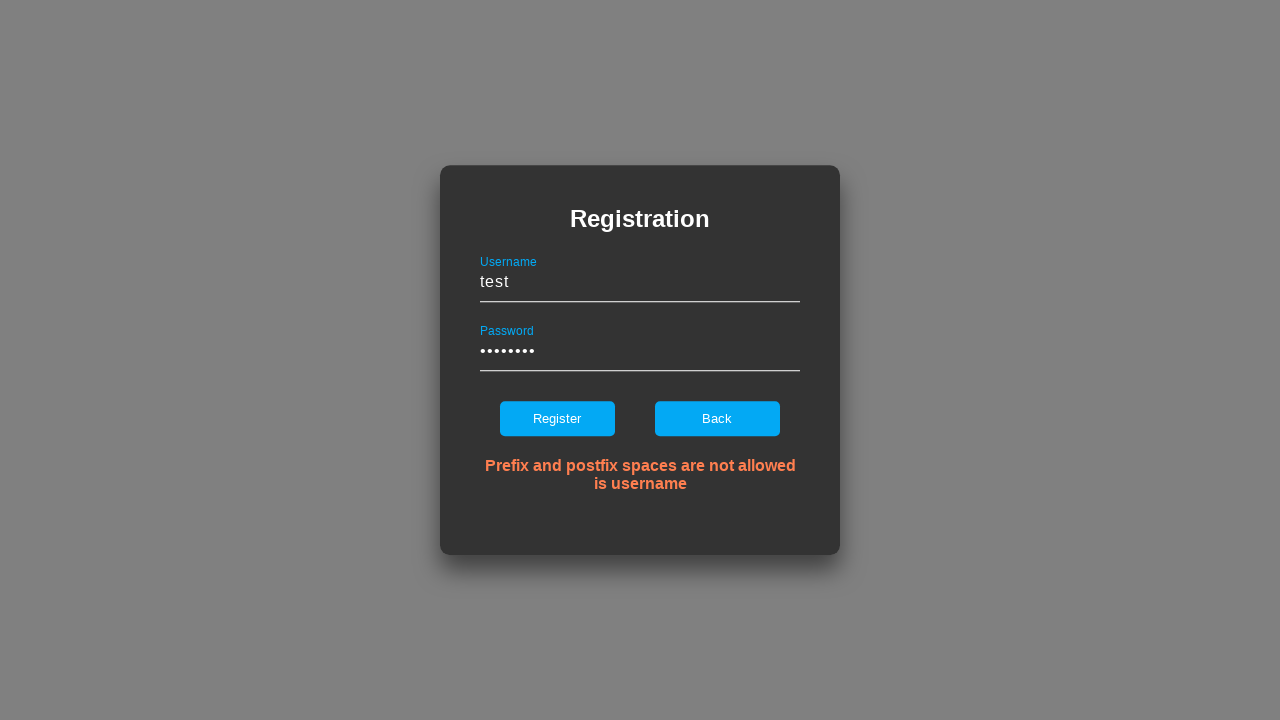

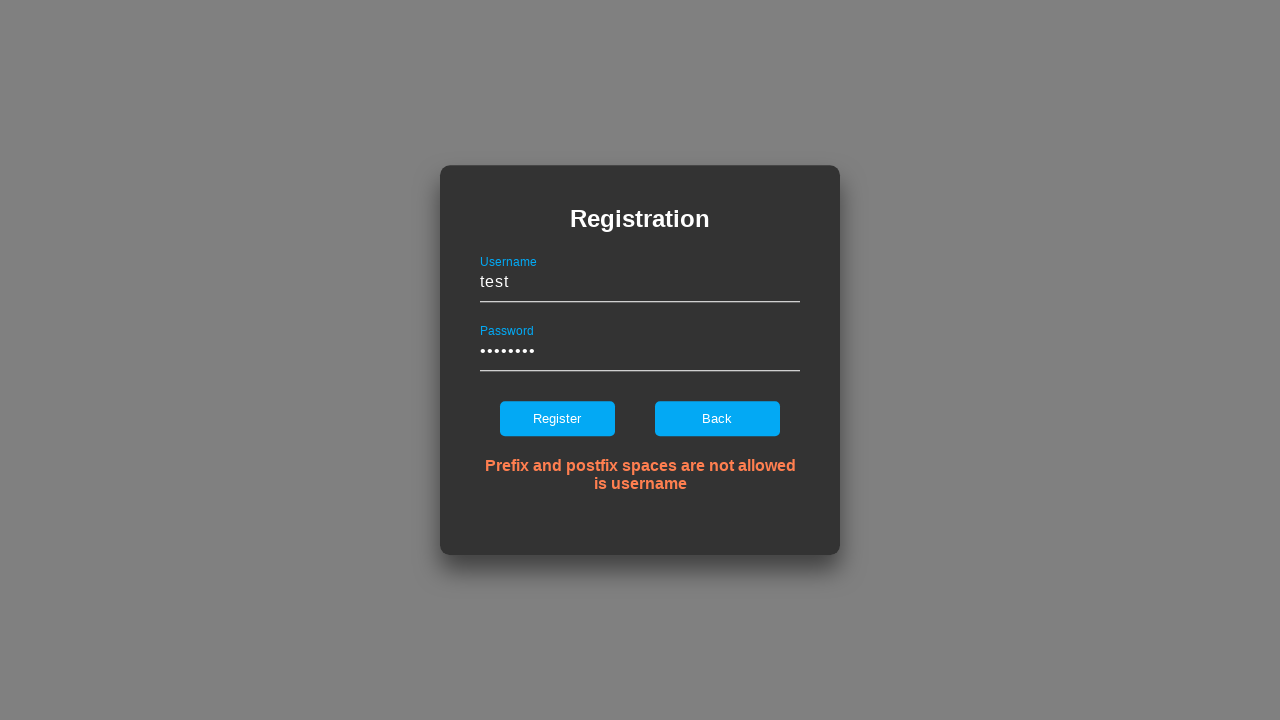